Tests form validation by attempting to submit an empty demo request form and verifying that an email validation error message appears

Starting URL: https://saucelabs.com/request-demo/

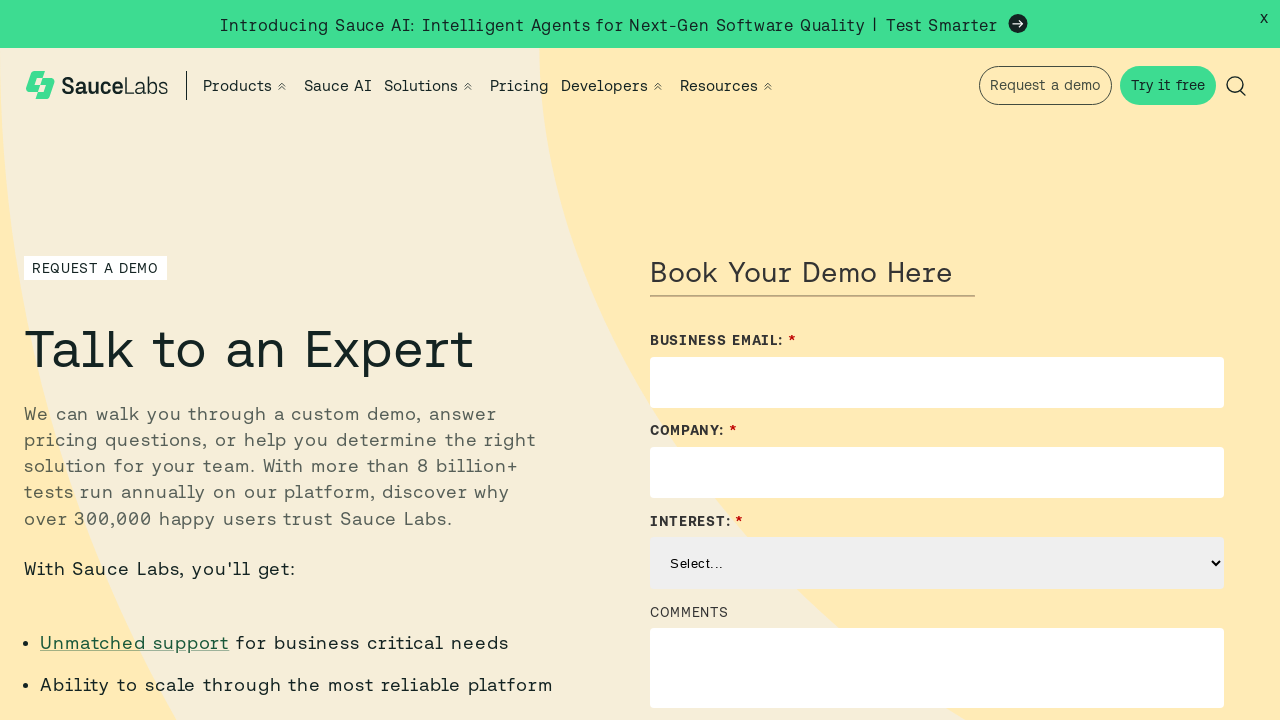

Clicked submit button without filling any form fields to test validation at (696, 360) on button[type='submit']
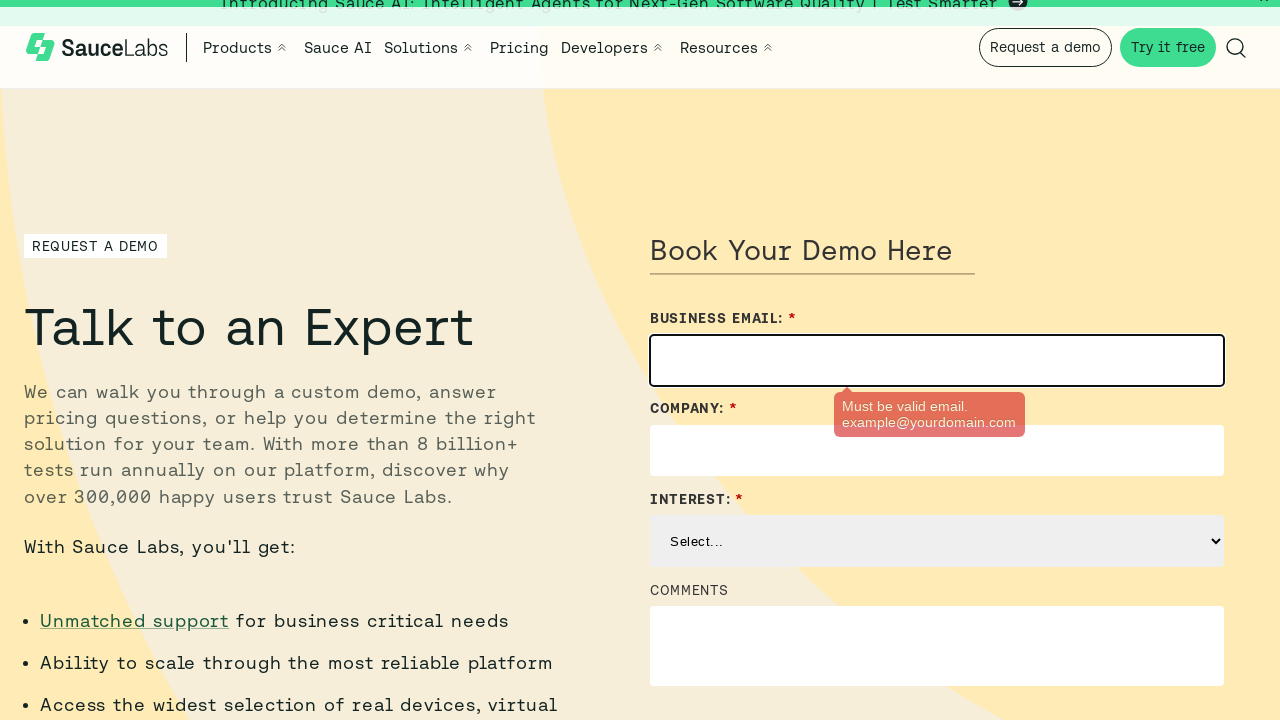

Email validation error message appeared on the form
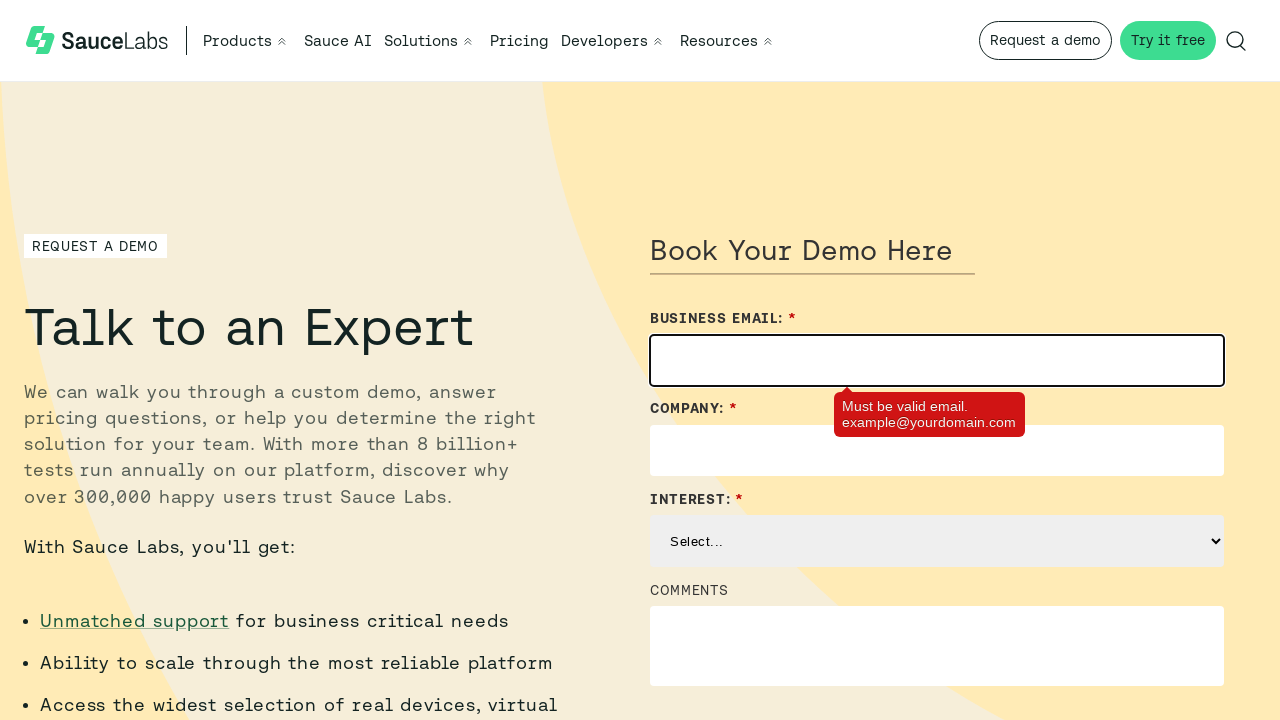

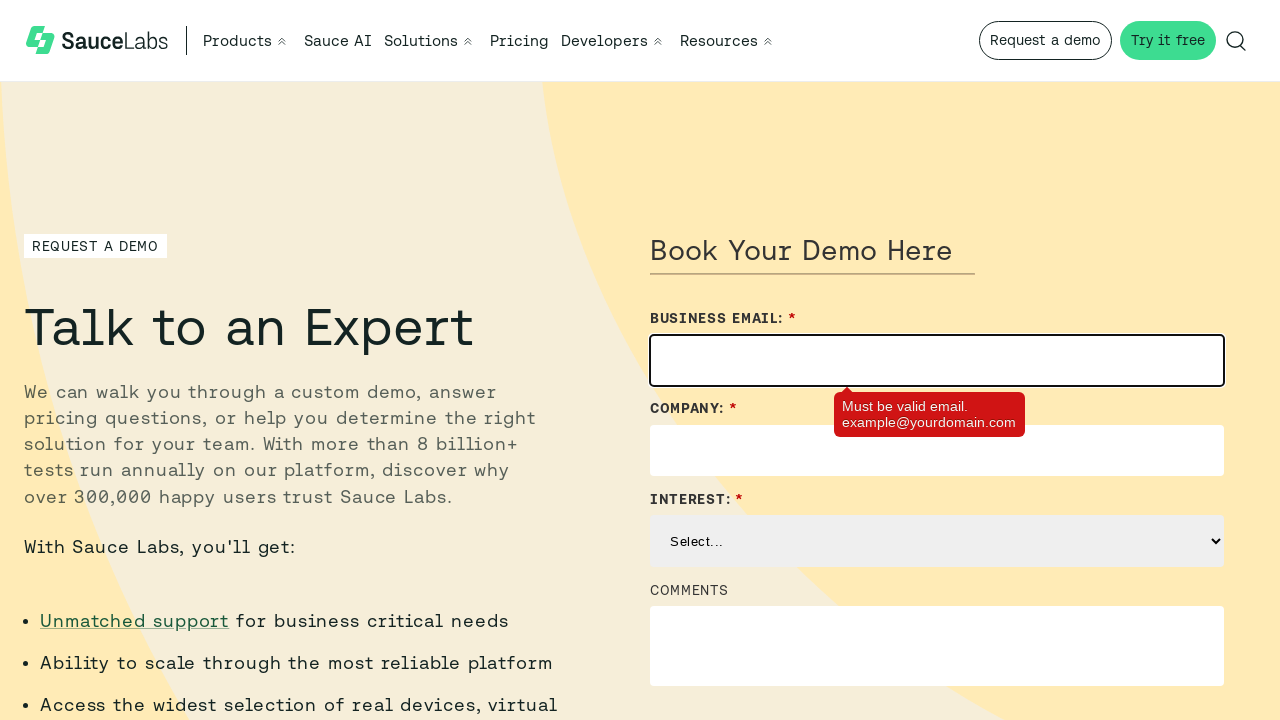